Tests window handling by clicking a link that opens a popup window and managing multiple browser windows

Starting URL: https://omayo.blogspot.com/

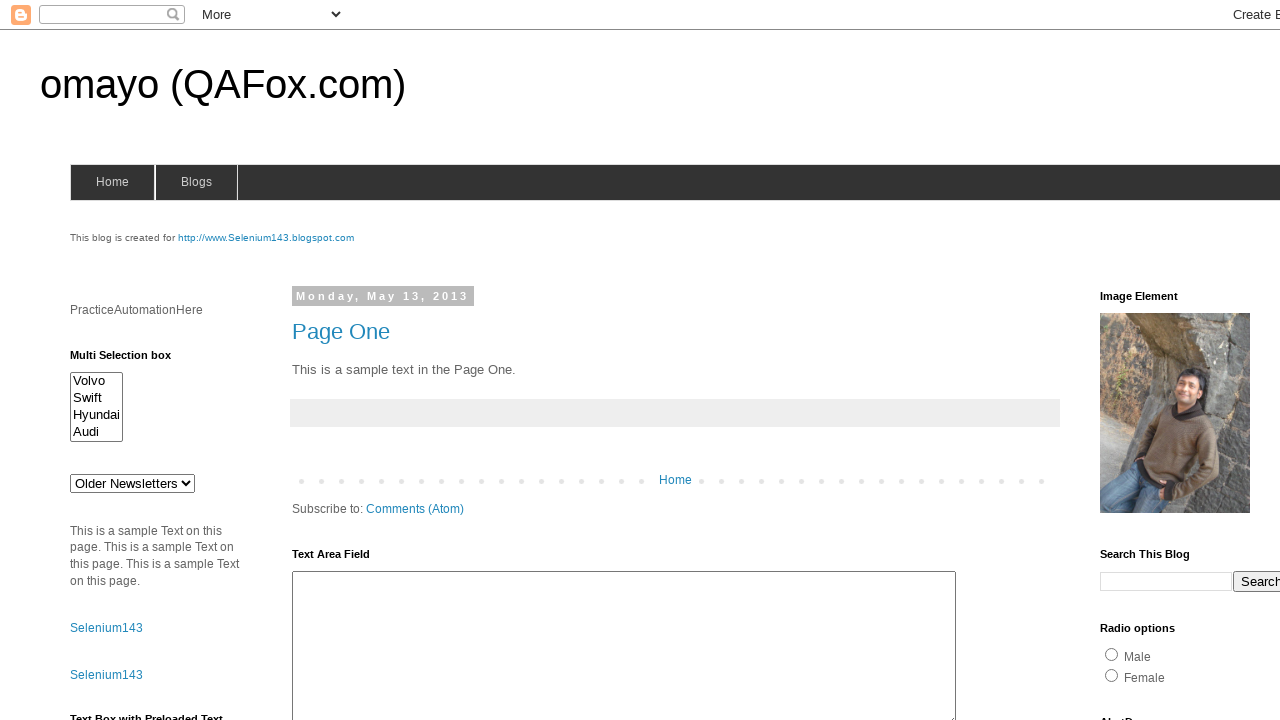

Clicked 'Open a popup window' link at (132, 360) on text=Open a popup window
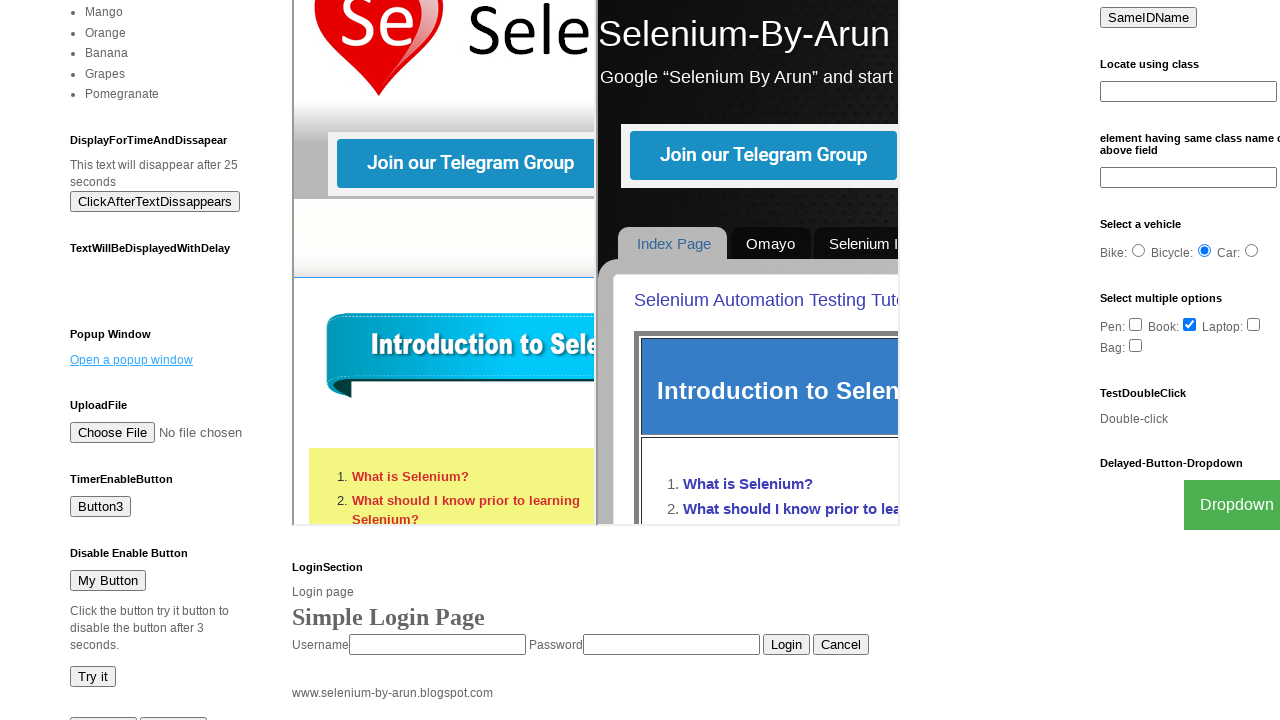

Waited 2000ms for popup window to open
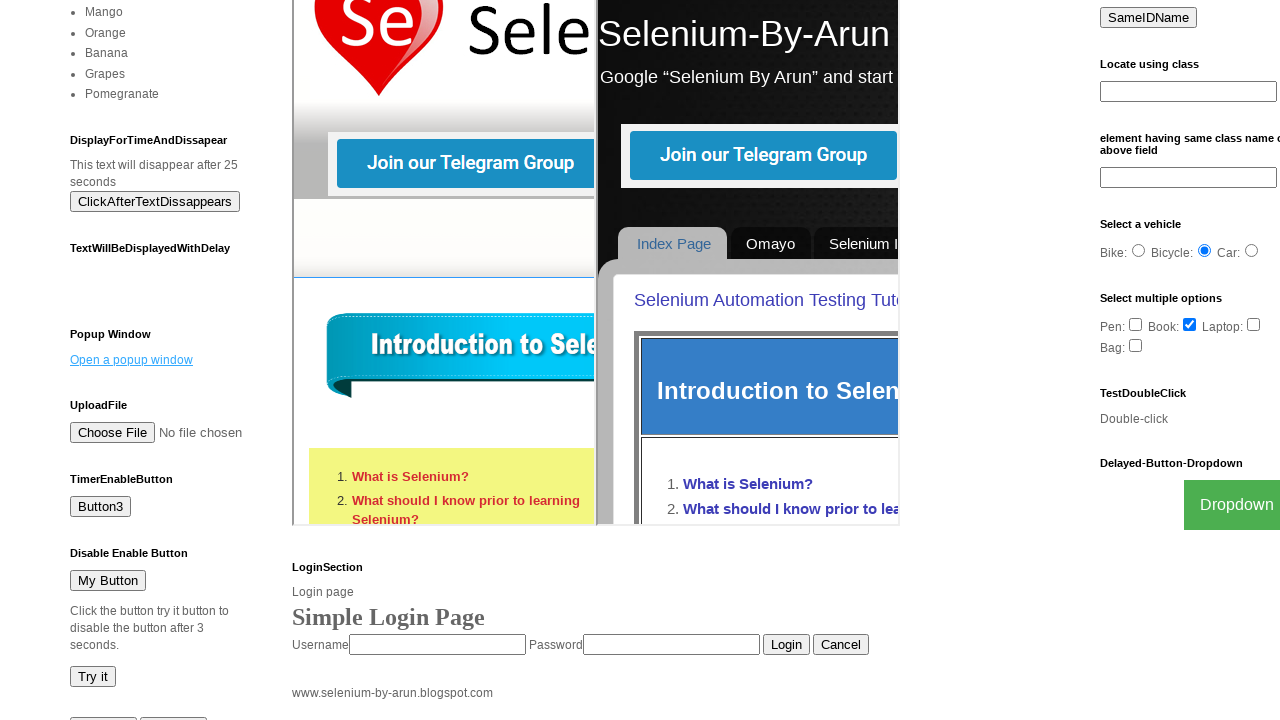

Retrieved all open pages - total windows: 2
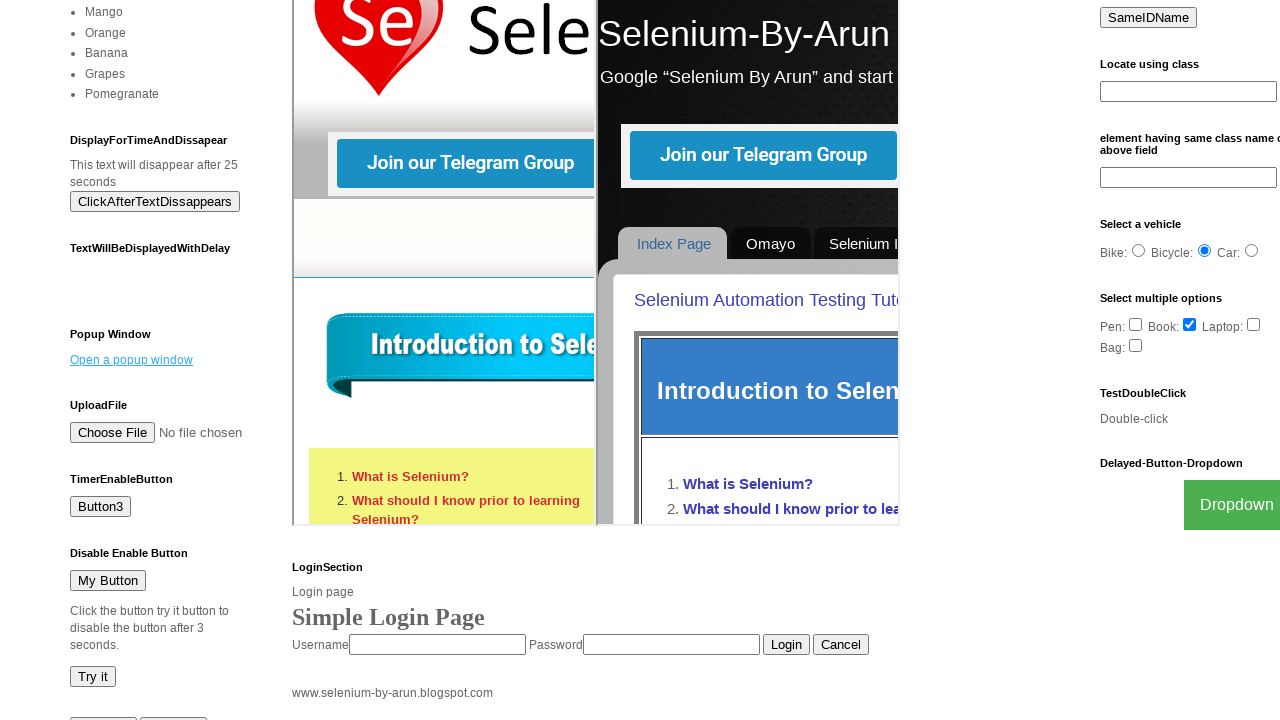

Identified window 0 with URL: https://omayo.blogspot.com/
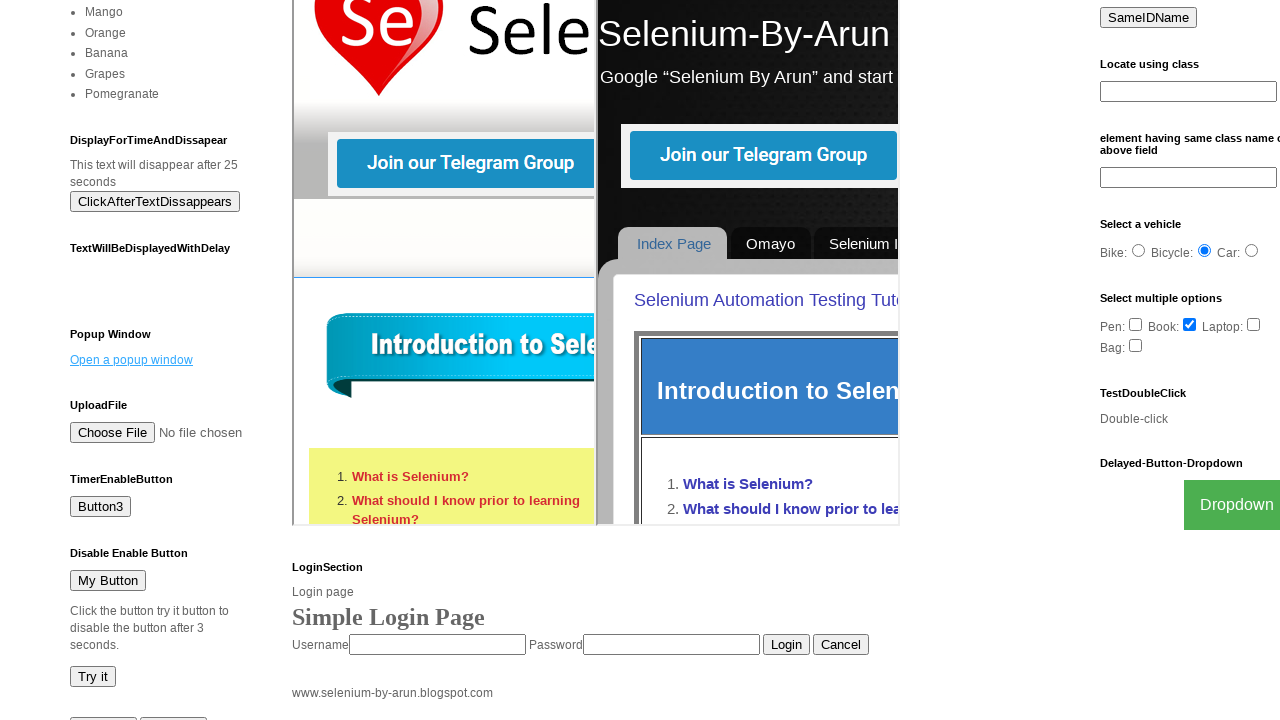

Identified window 1 with URL: https://the-internet.herokuapp.com/windows/new
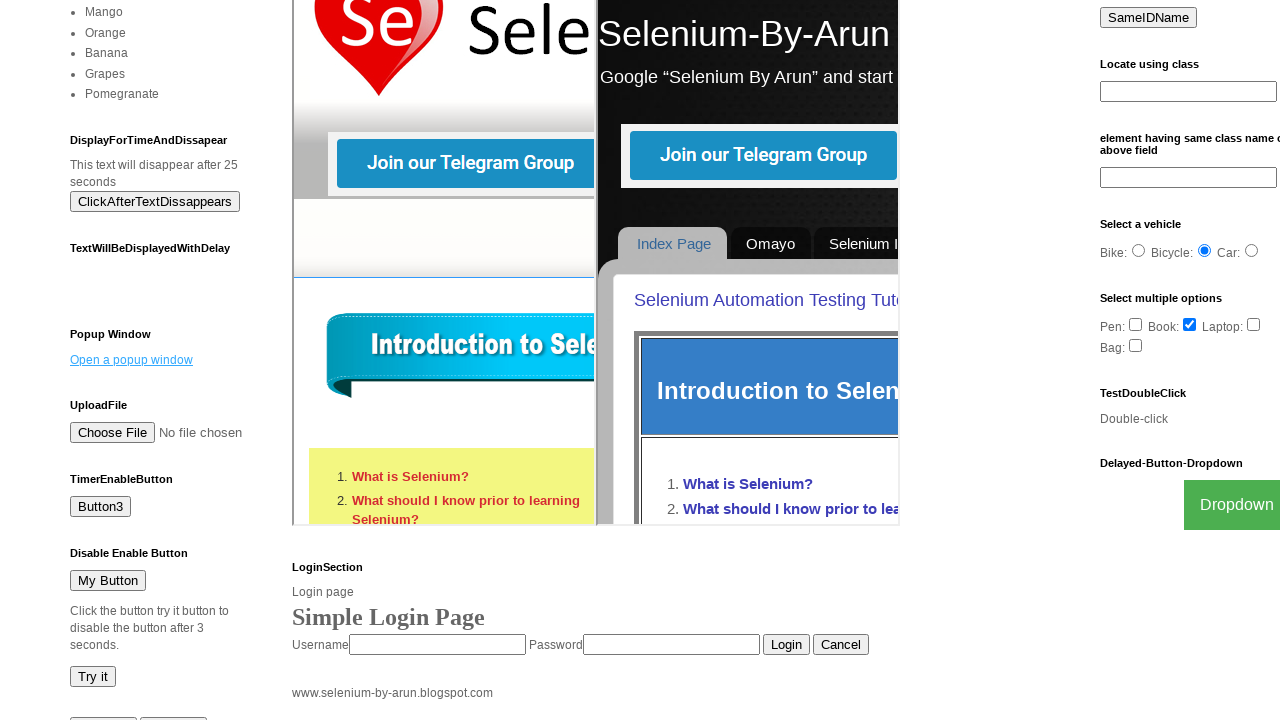

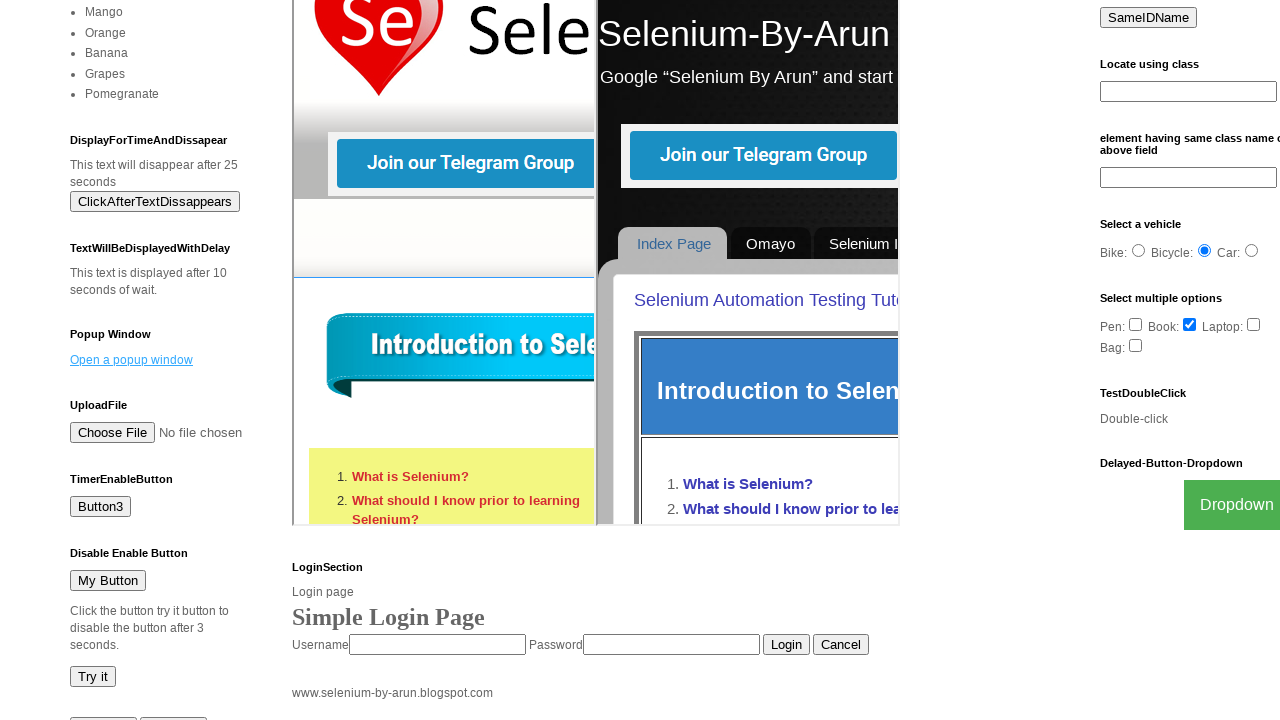